Tests multiplication functionality on the calculator by clicking buttons to compute 423 * 525 and verifying the result

Starting URL: https://www.calculator.net/

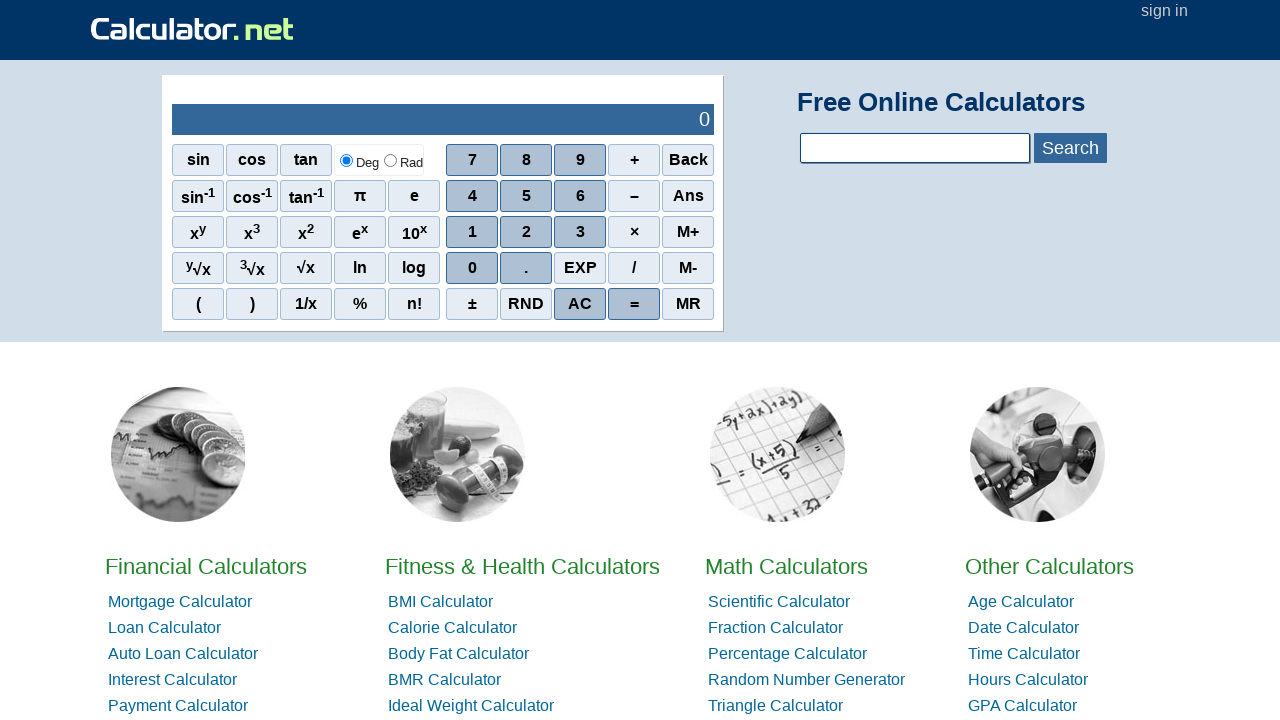

Clicked button 4 at (472, 196) on xpath=//*[@id='sciout']/tbody/tr[2]/td[2]/div/div[2]/span[1]
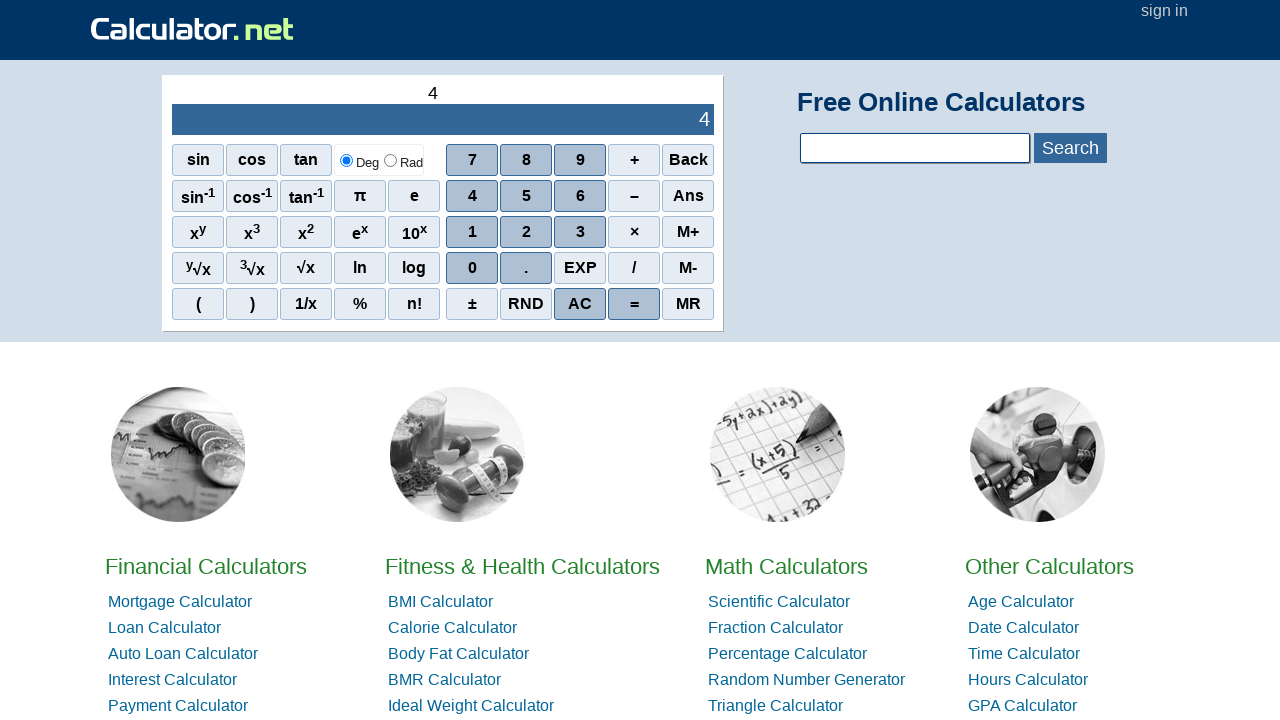

Clicked button 2 at (526, 232) on xpath=//*[@id='sciout']/tbody/tr[2]/td[2]/div/div[3]/span[2]
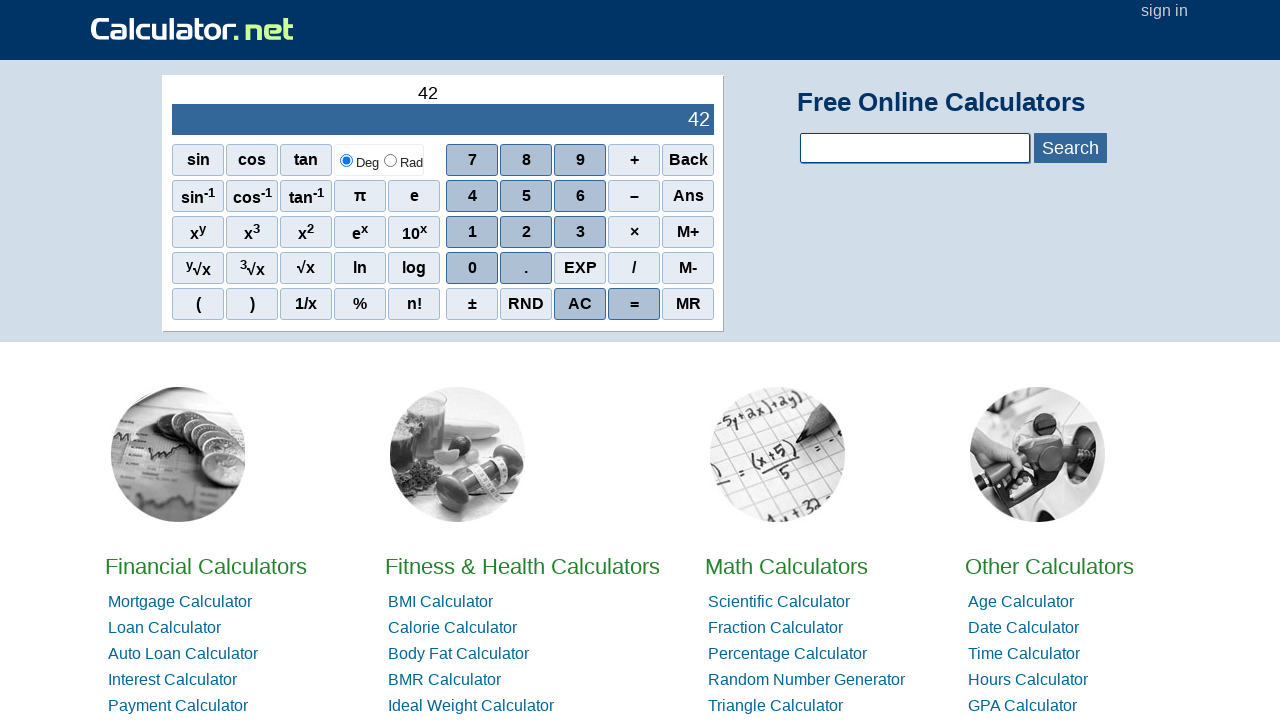

Clicked button 3 at (580, 232) on xpath=//*[@id='sciout']/tbody/tr[2]/td[2]/div/div[3]/span[3]
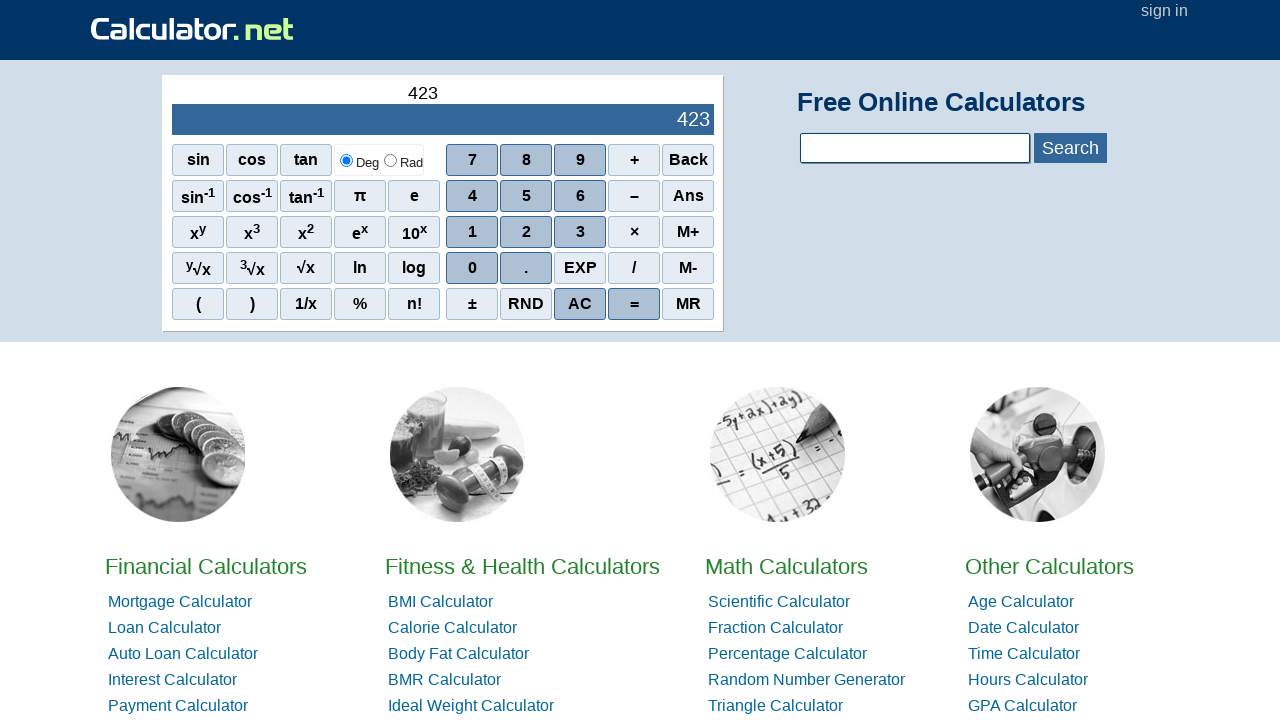

Clicked multiplication operator at (634, 232) on xpath=//*[@id='sciout']/tbody/tr[2]/td[2]/div/div[3]/span[4]
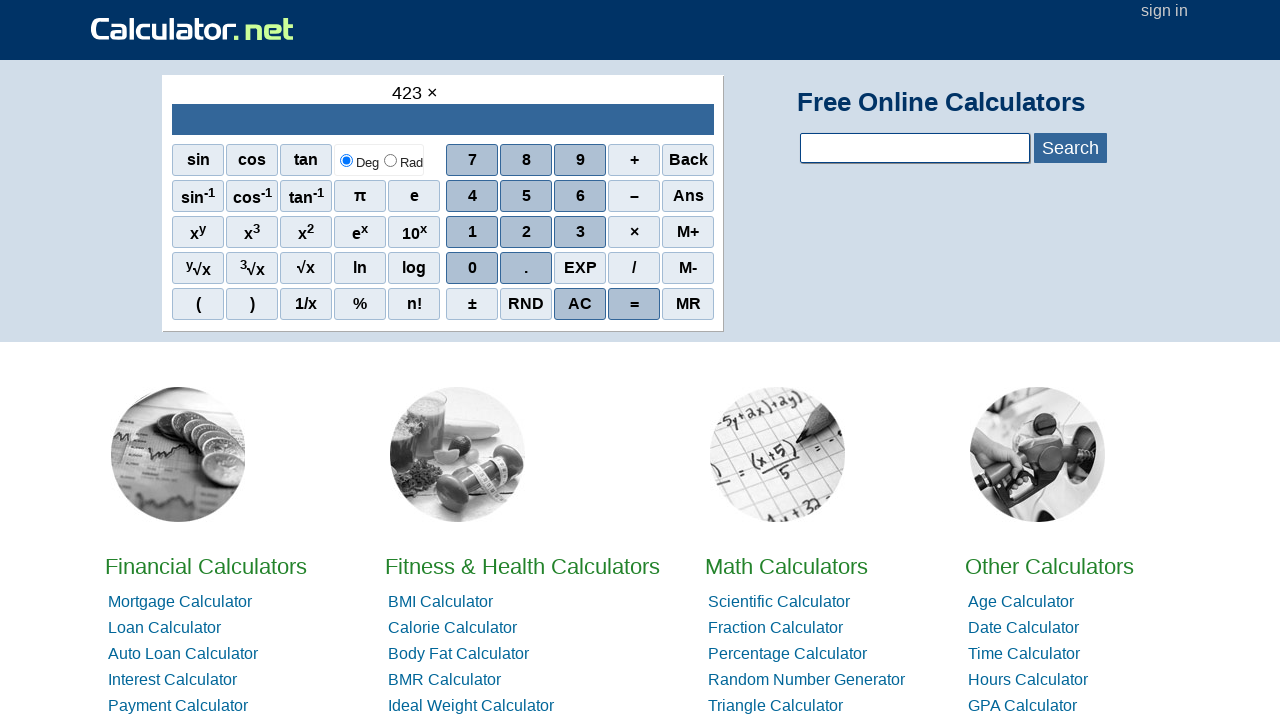

Clicked button 5 at (526, 196) on xpath=//*[@id='sciout']/tbody/tr[2]/td[2]/div/div[2]/span[2]
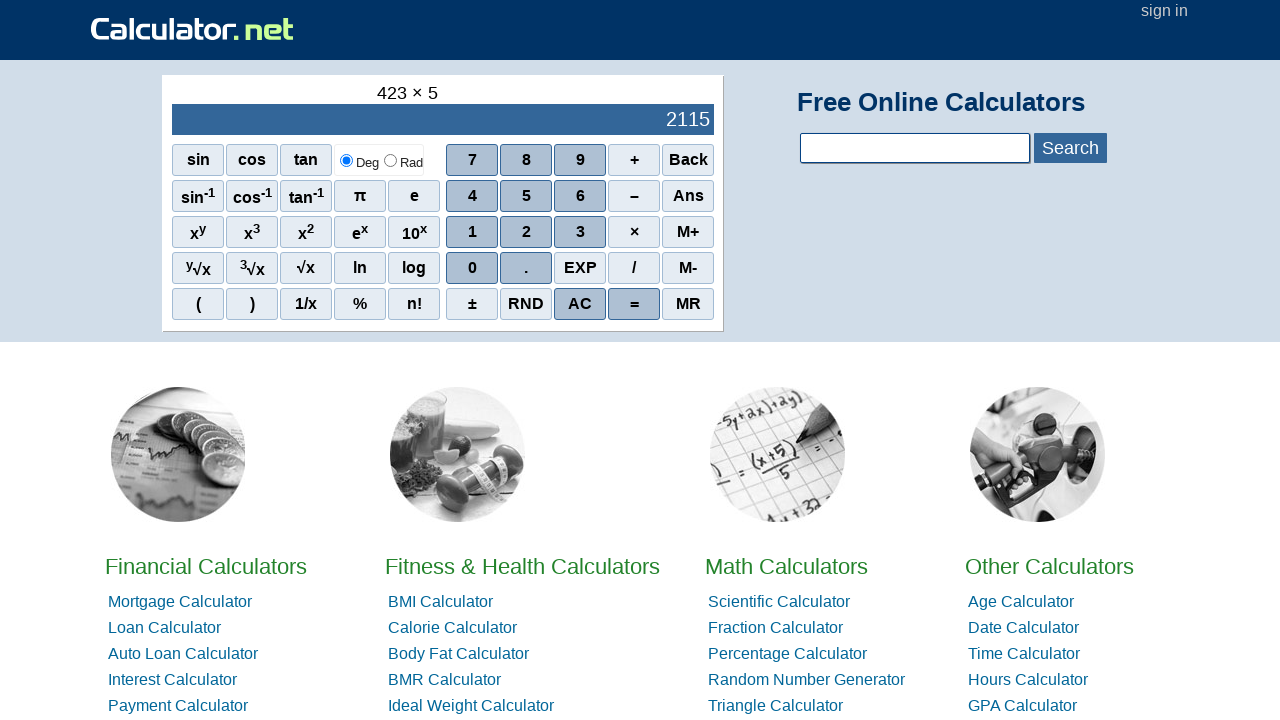

Clicked button 2 at (526, 232) on xpath=//*[@id='sciout']/tbody/tr[2]/td[2]/div/div[3]/span[2]
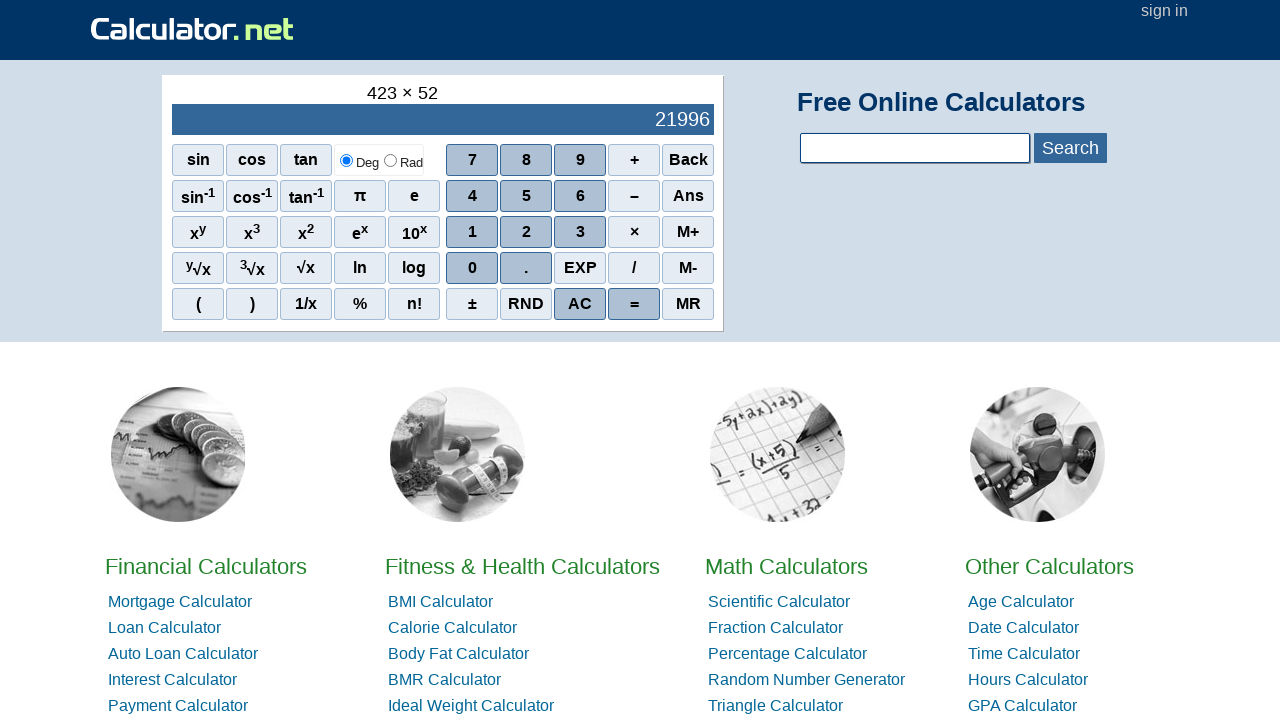

Clicked button 5 at (526, 196) on xpath=//*[@id='sciout']/tbody/tr[2]/td[2]/div/div[2]/span[2]
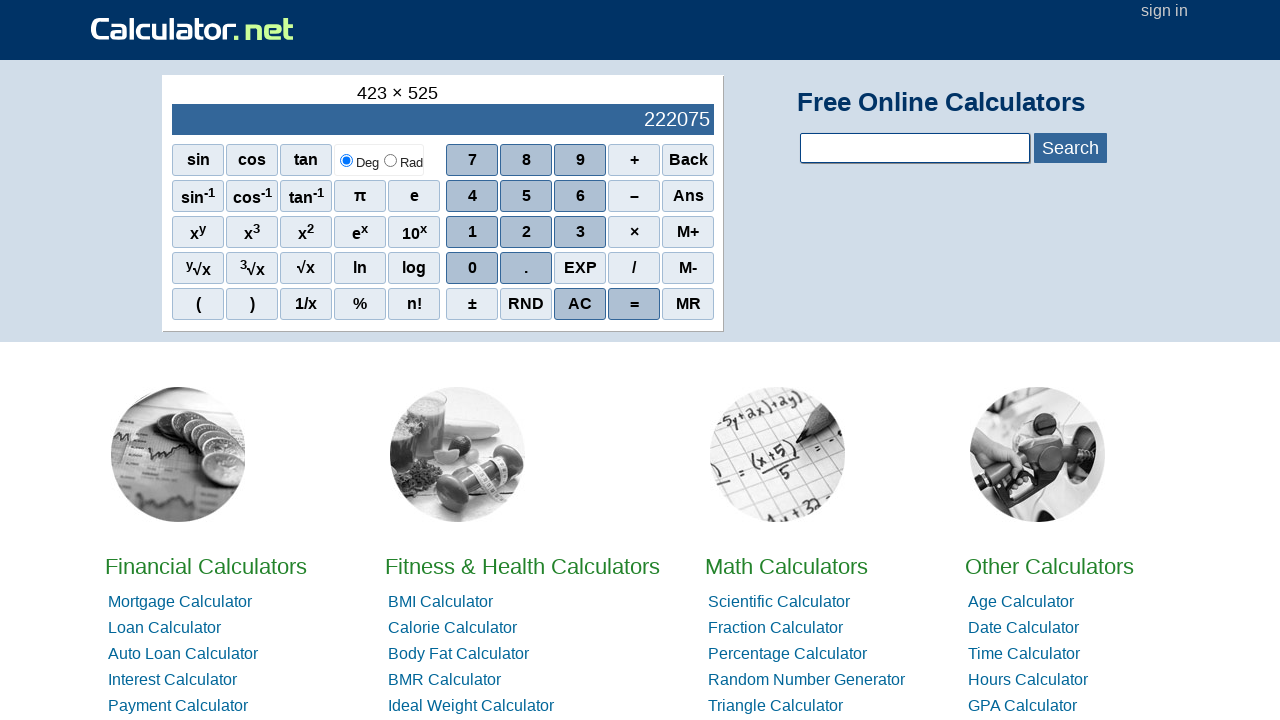

Retrieved calculator result
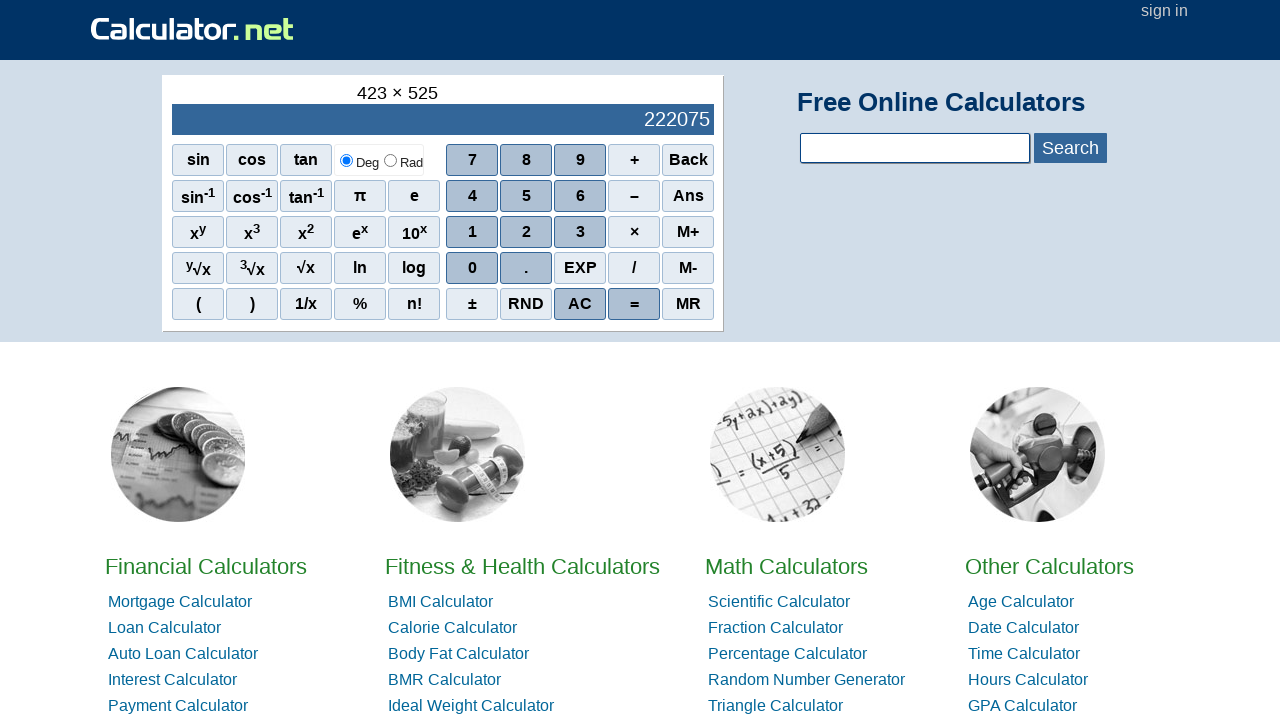

Verified result equals 222075 for 423 * 525
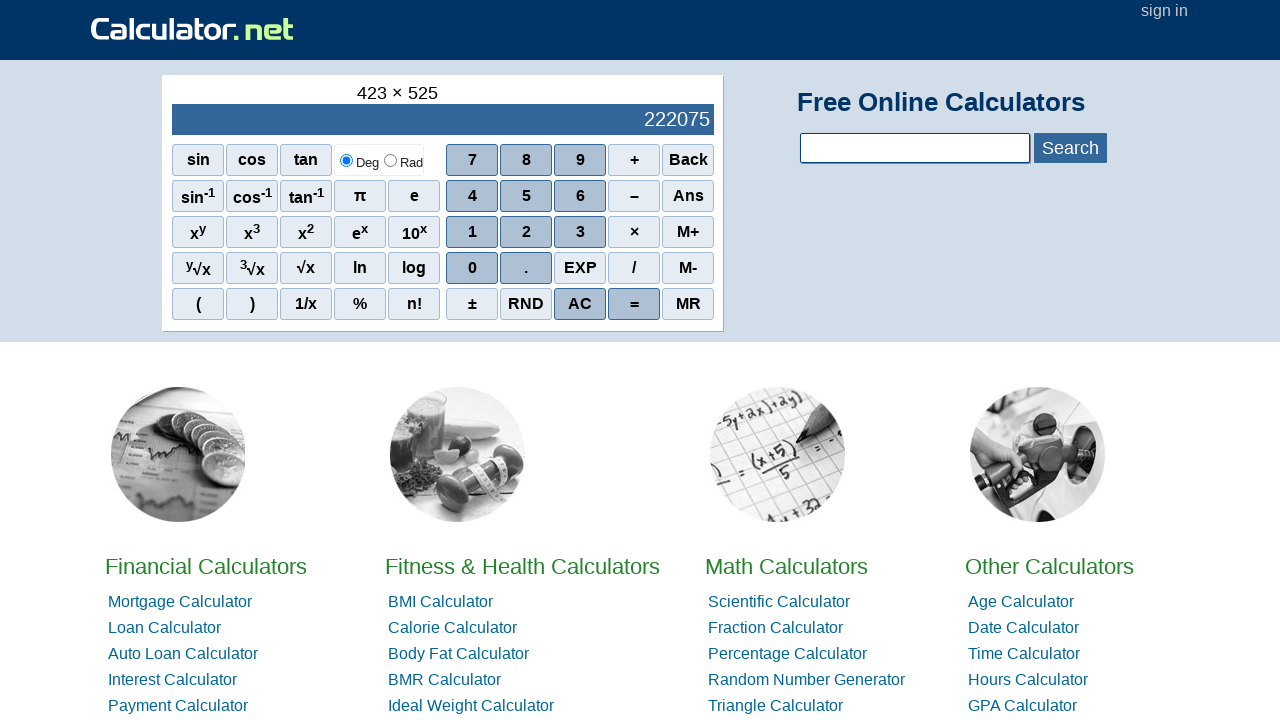

Clicked clear button to reset calculator at (580, 304) on xpath=//*[@id='sciout']/tbody/tr[2]/td[2]/div/div[5]/span[3]
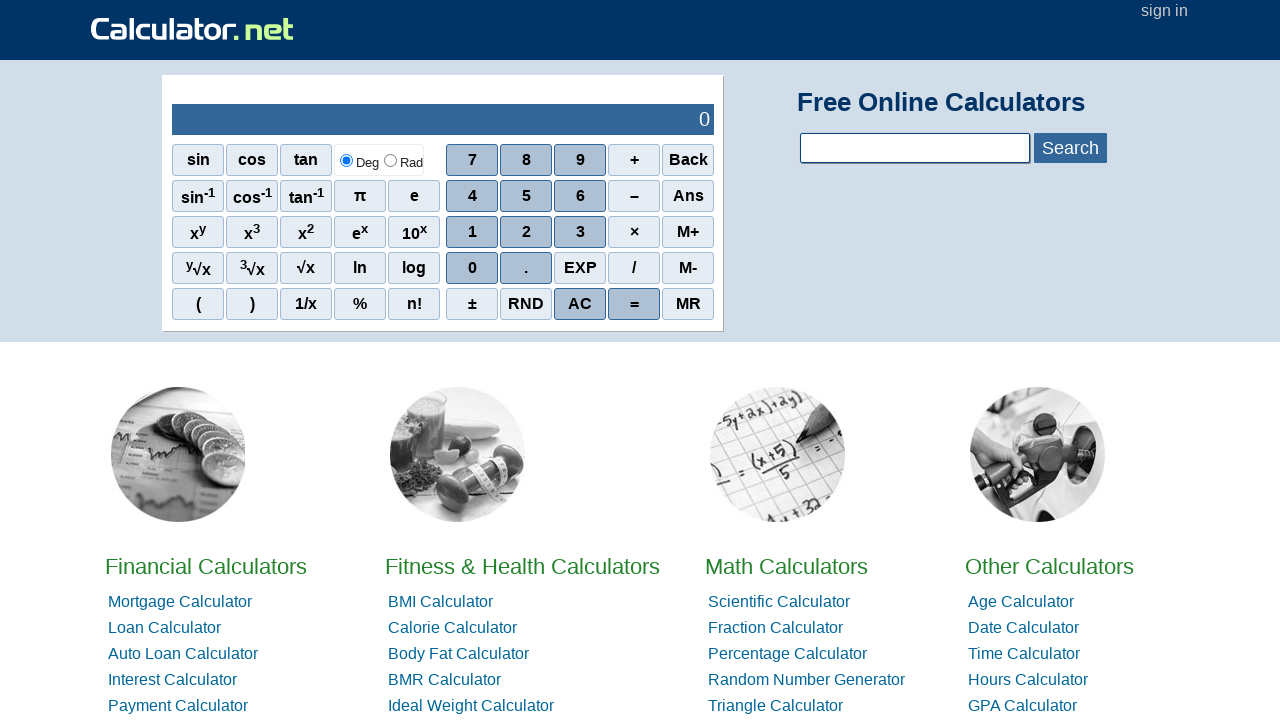

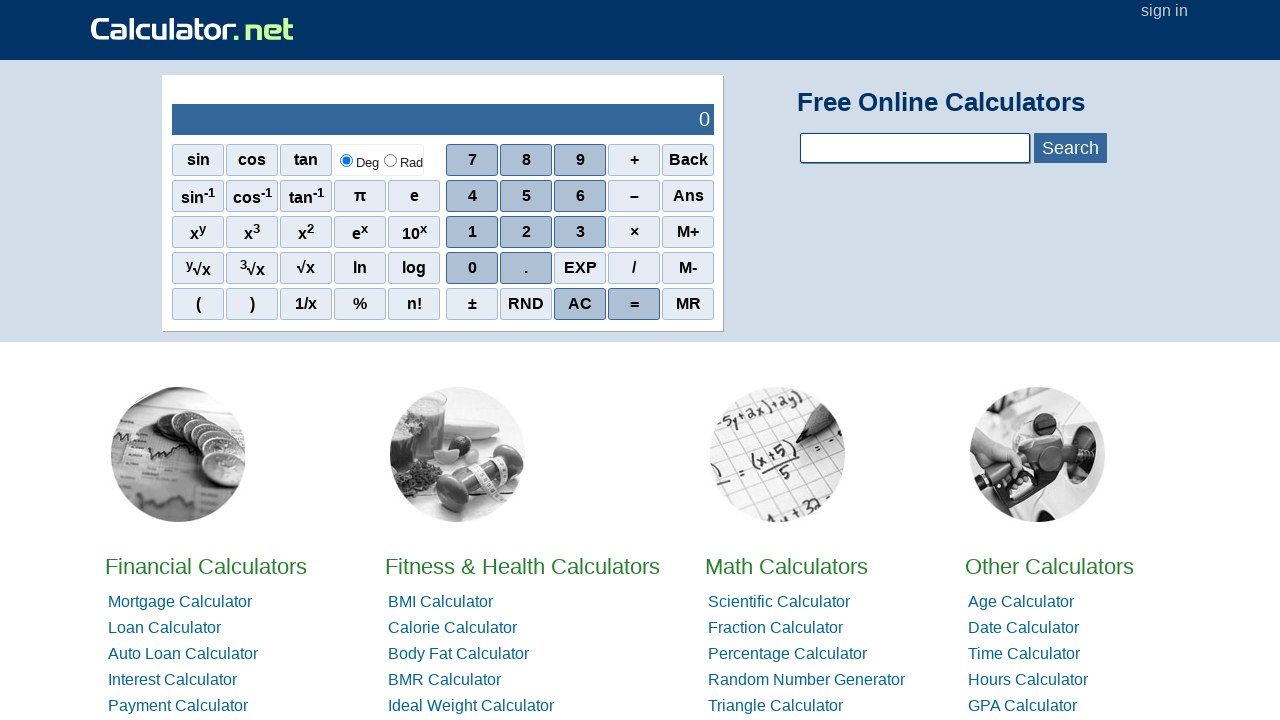